Tests the CNKI (China National Knowledge Infrastructure) advanced search functionality by switching to professional search mode, entering a search query for author and affiliation, executing the search, and navigating through result pages.

Starting URL: https://kns.cnki.net/kns8/AdvSearch?dbcode=CFLS

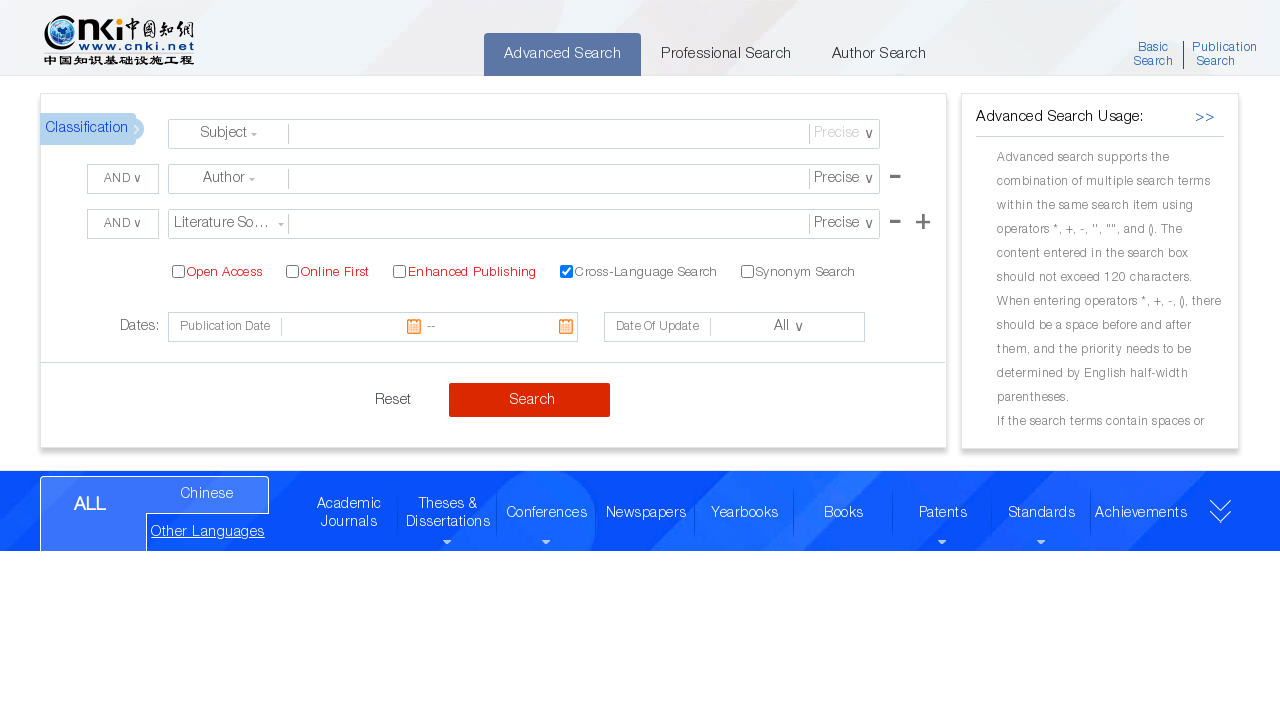

Waited for page to load (networkidle)
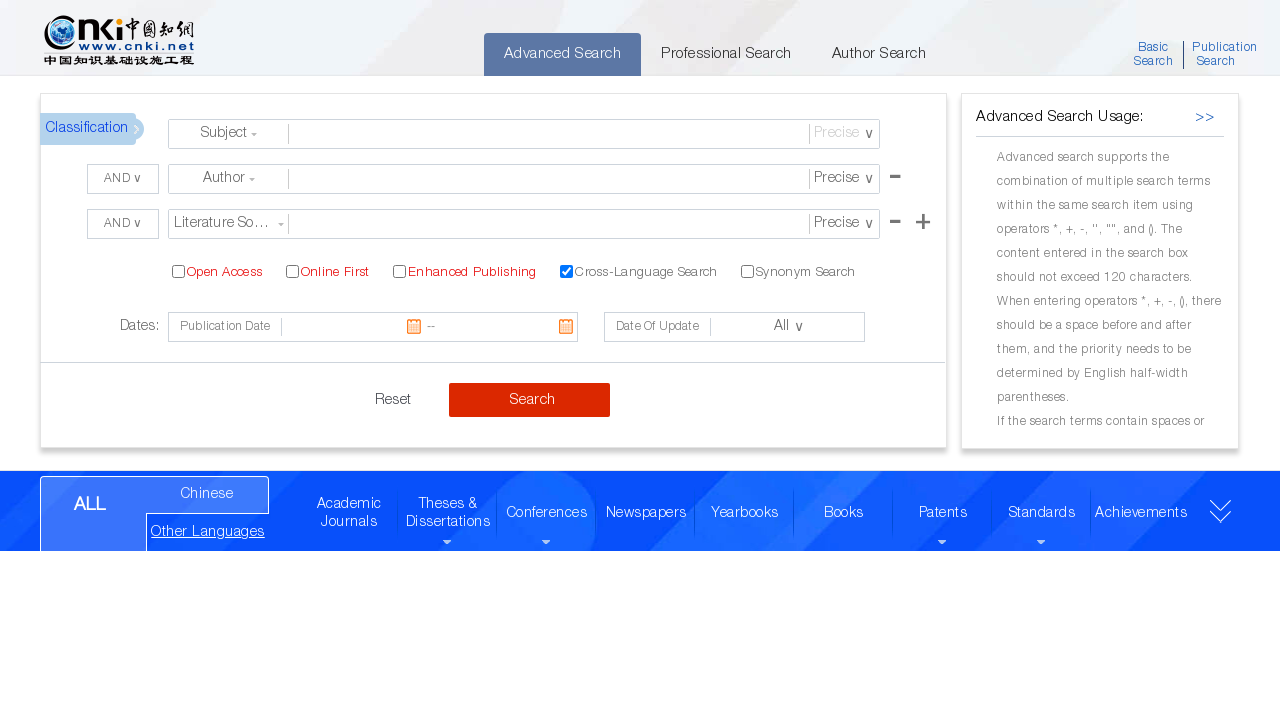

Clicked on professional/major search tab at (726, 54) on li[name="majorSearch"]
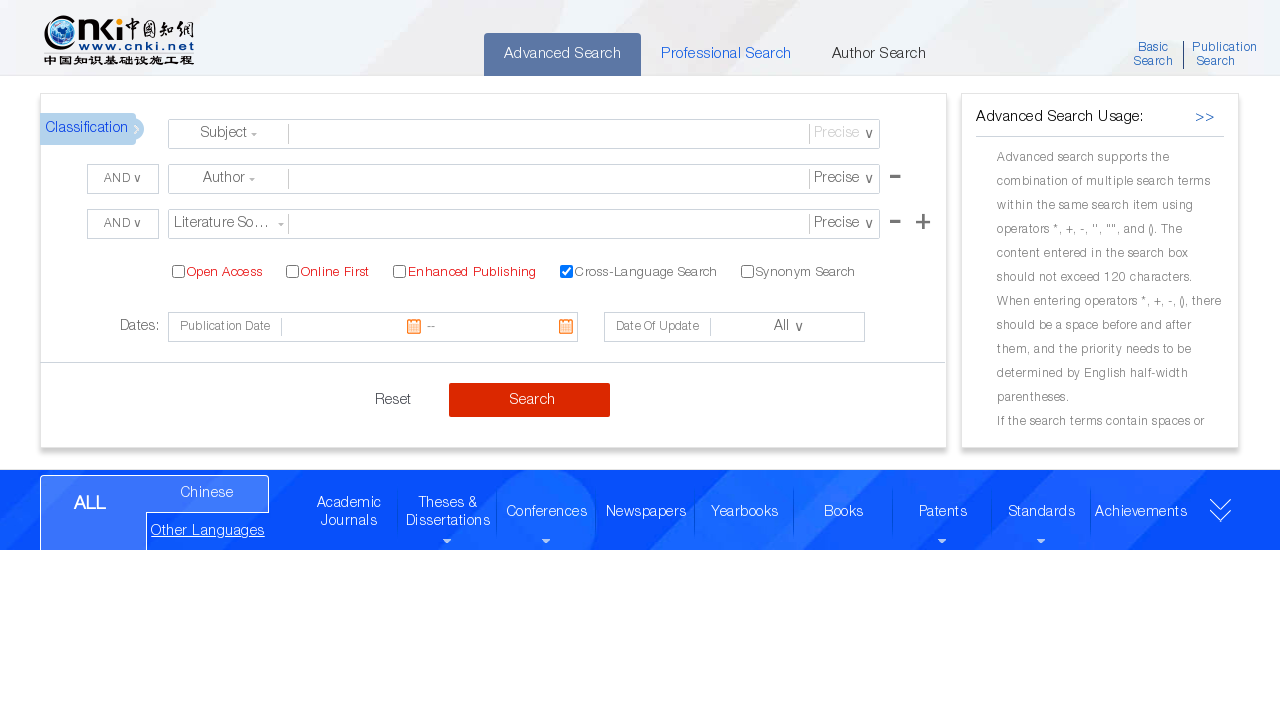

Professional search textarea became visible
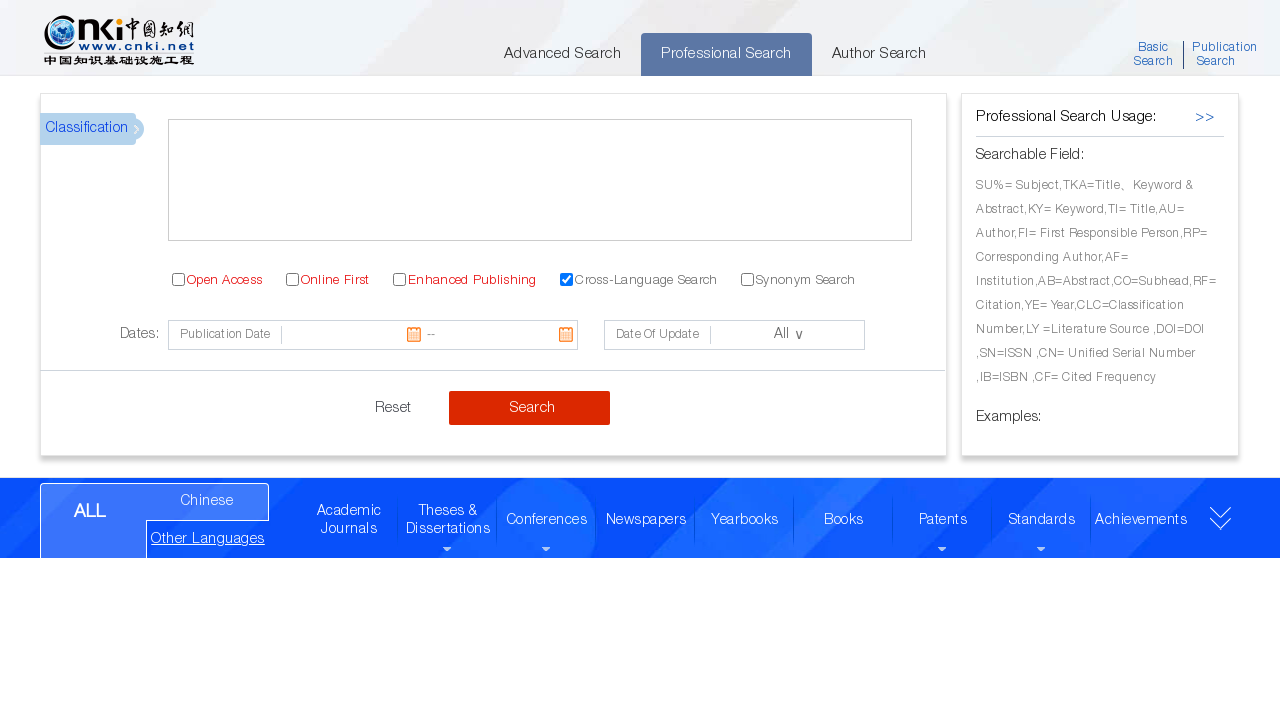

Entered search query for author '张伟' and affiliation '北京大学' on .textarea-major
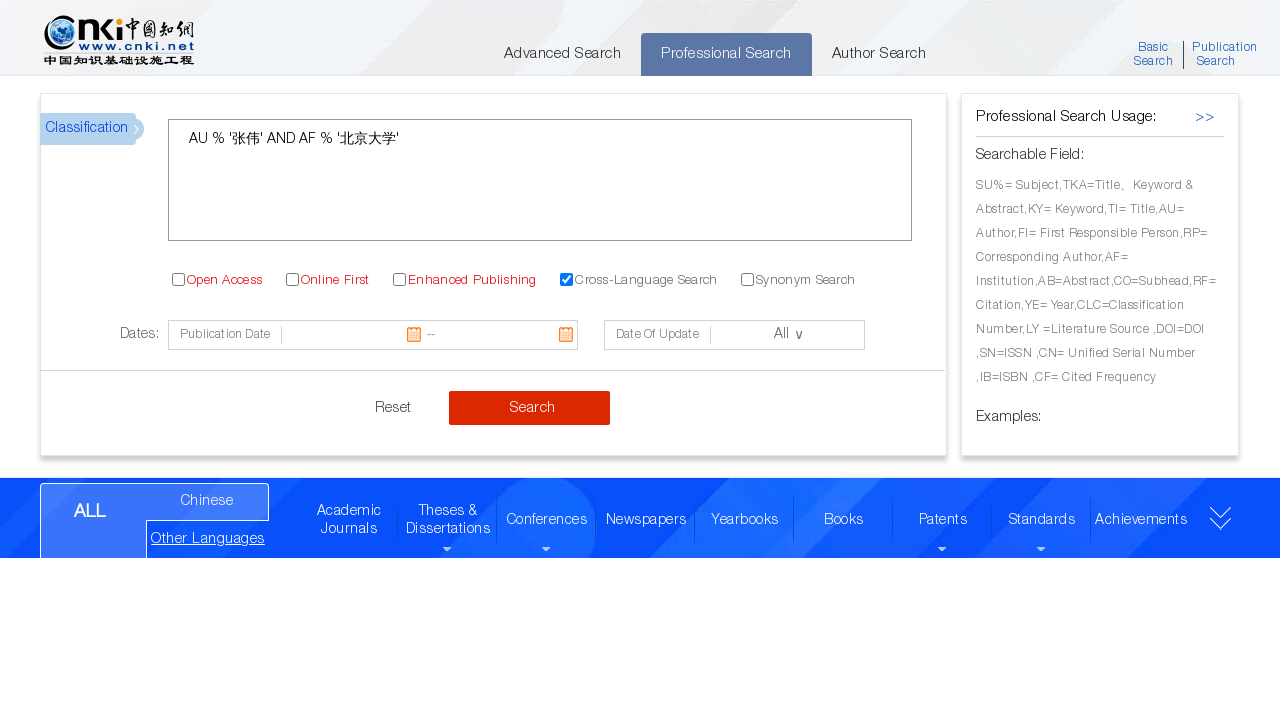

Clicked search button to execute query at (530, 408) on .btn-search
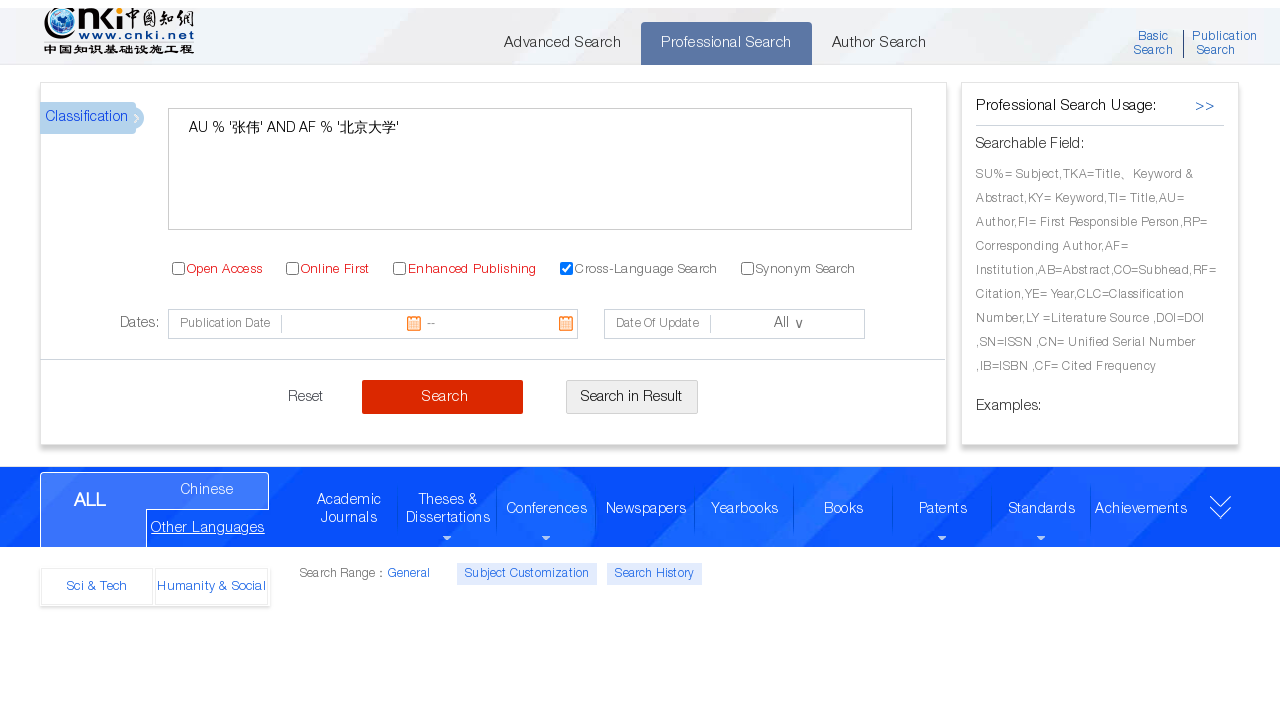

Search results table loaded
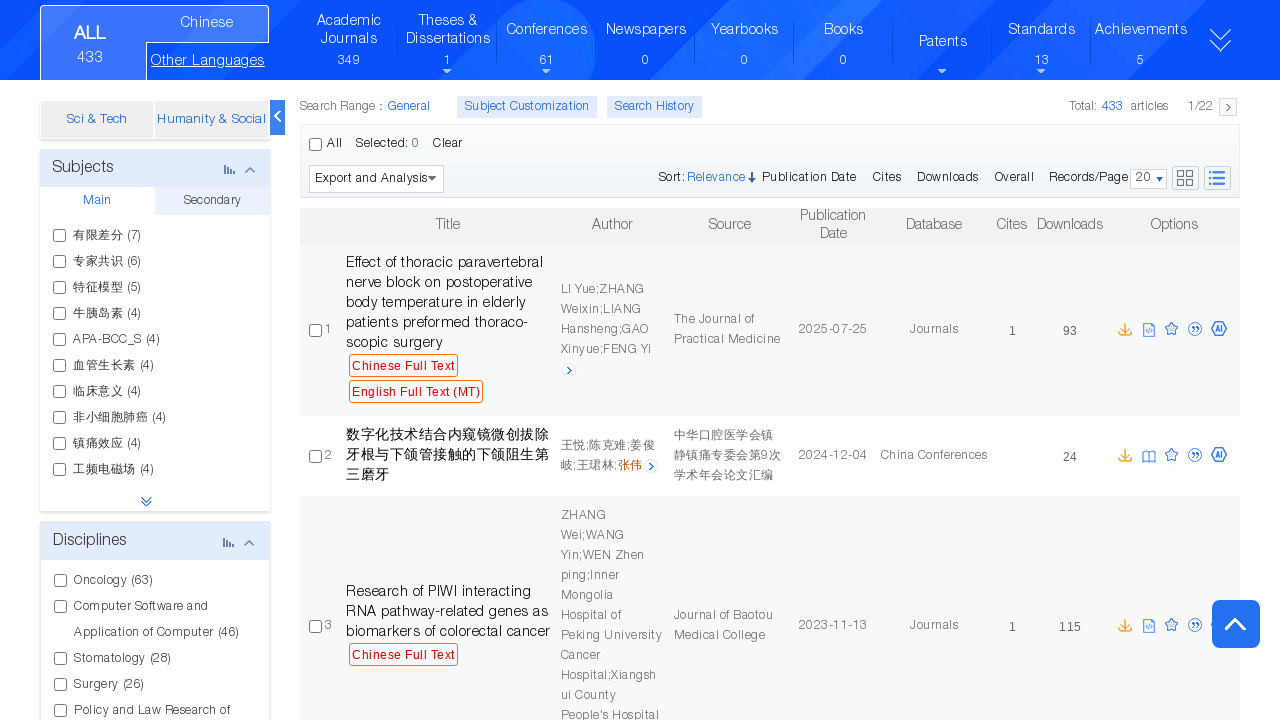

Results table present for page iteration 1
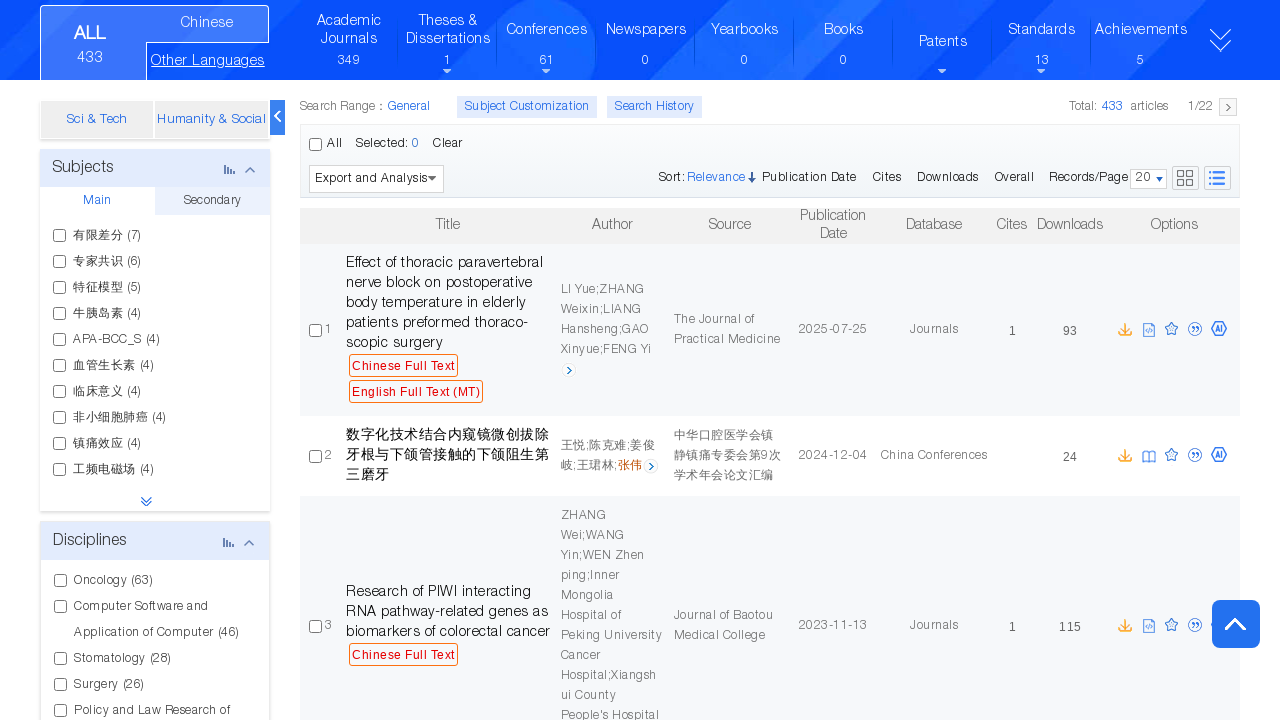

Clicked next page button (iteration 1) at (1001, 361) on #PageNext
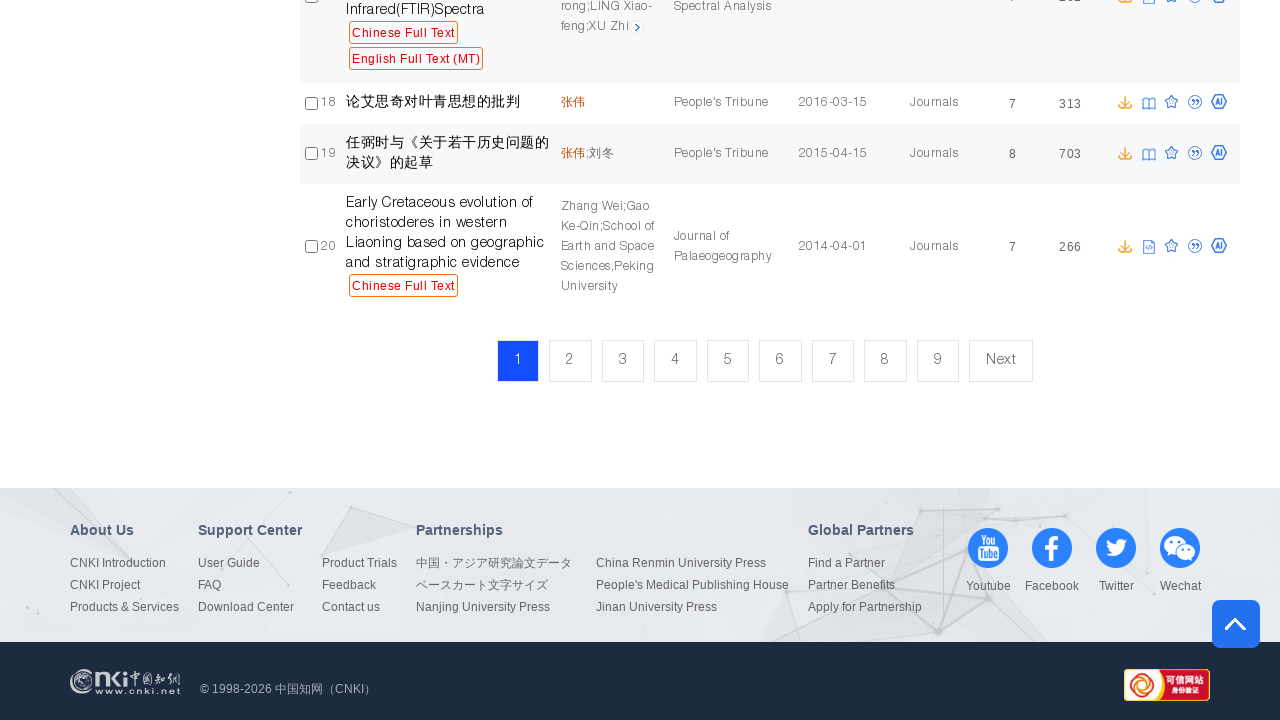

Page transition completed (iteration 1)
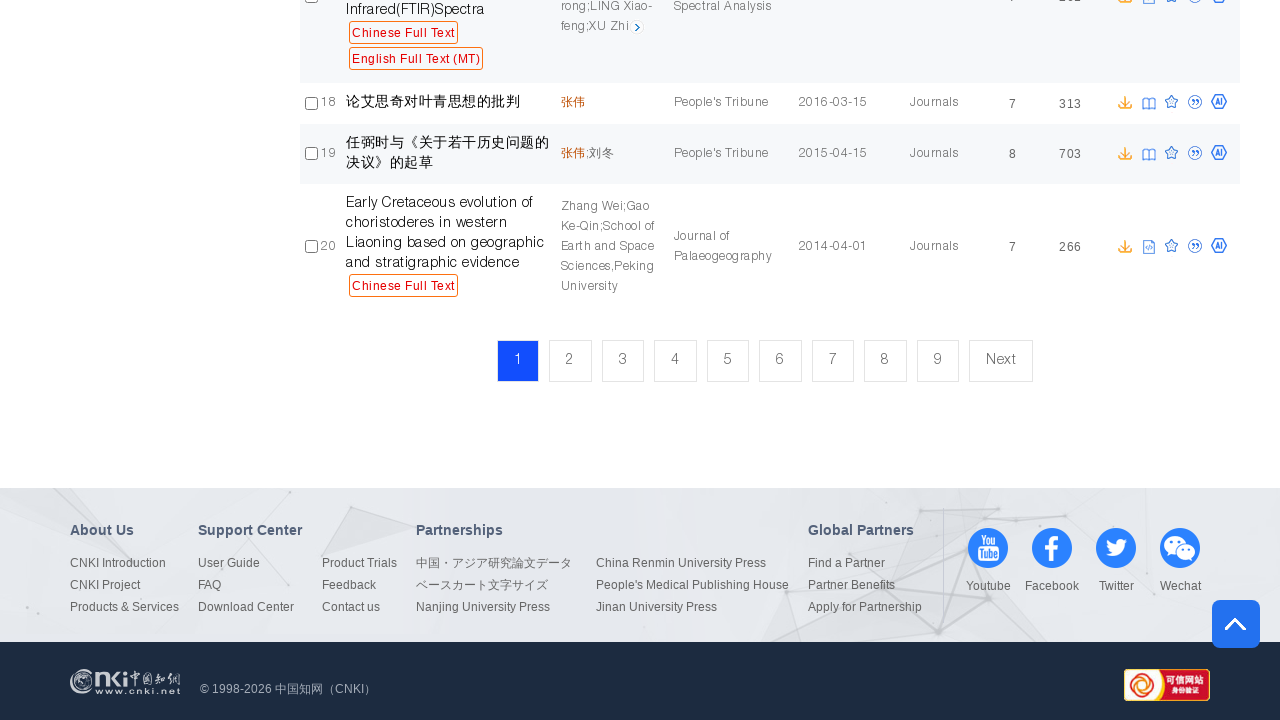

Results table present for page iteration 2
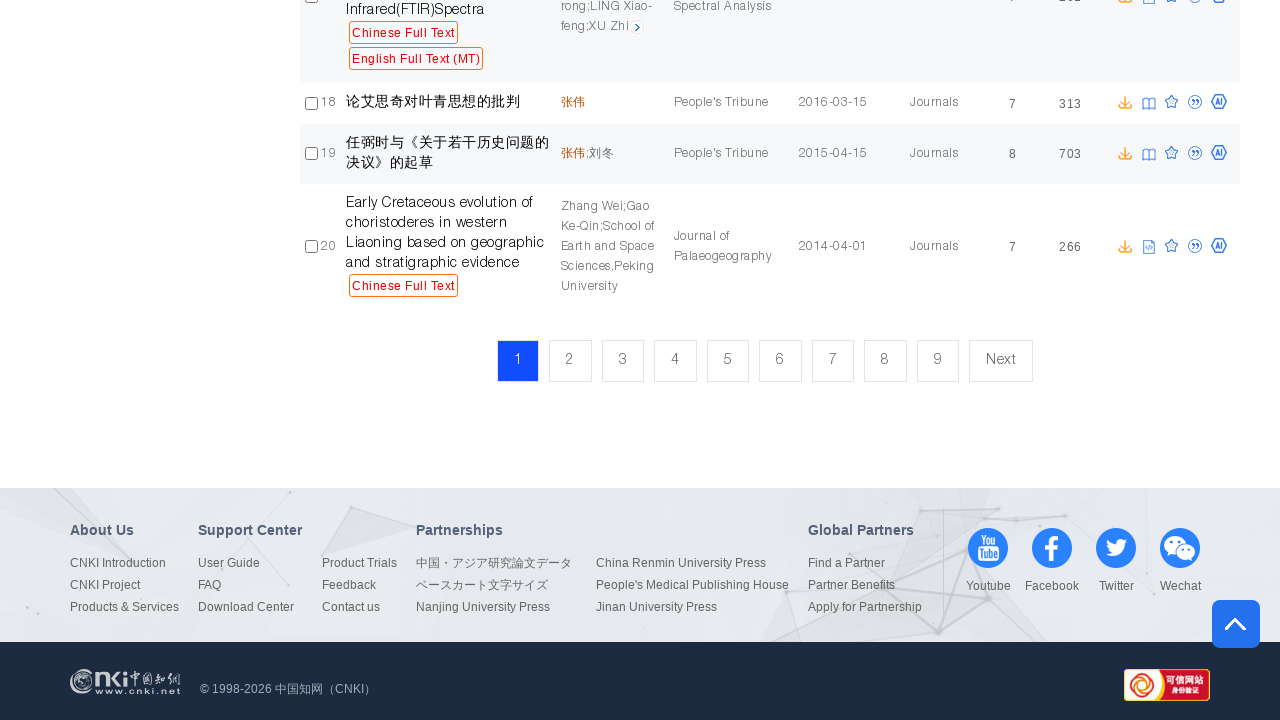

Clicked next page button (iteration 2) at (1074, 263) on #PageNext
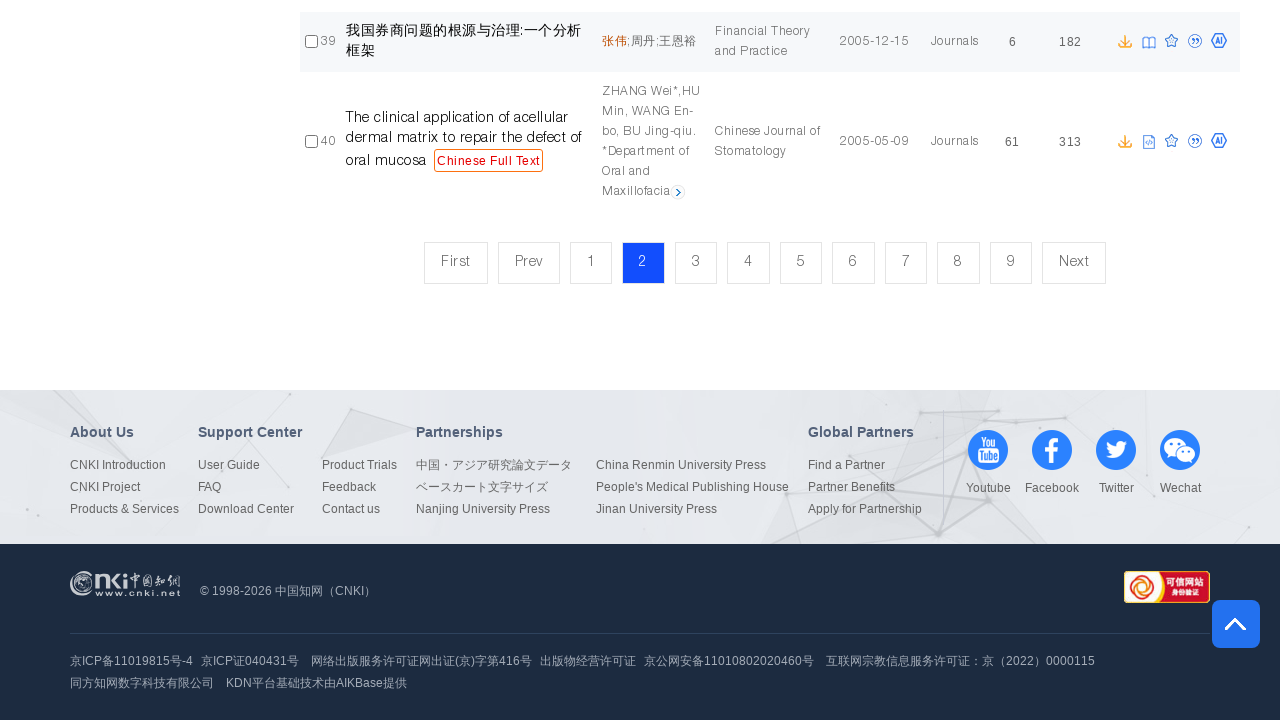

Page transition completed (iteration 2)
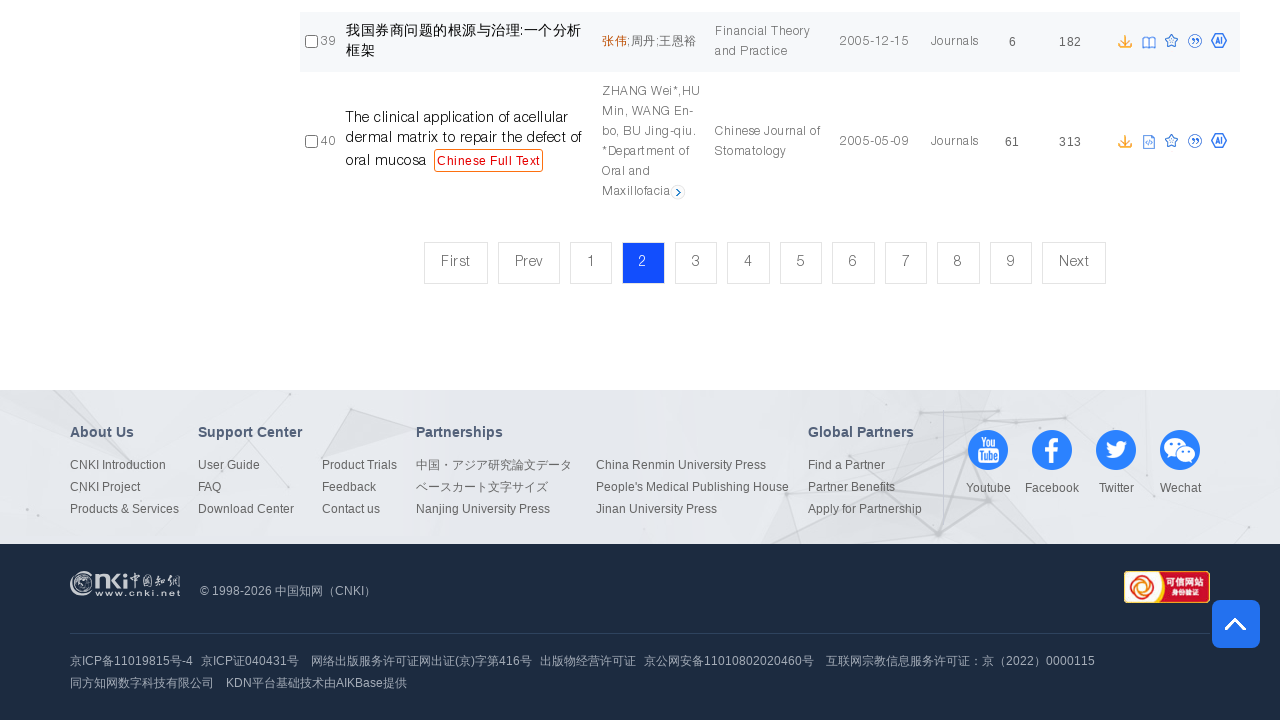

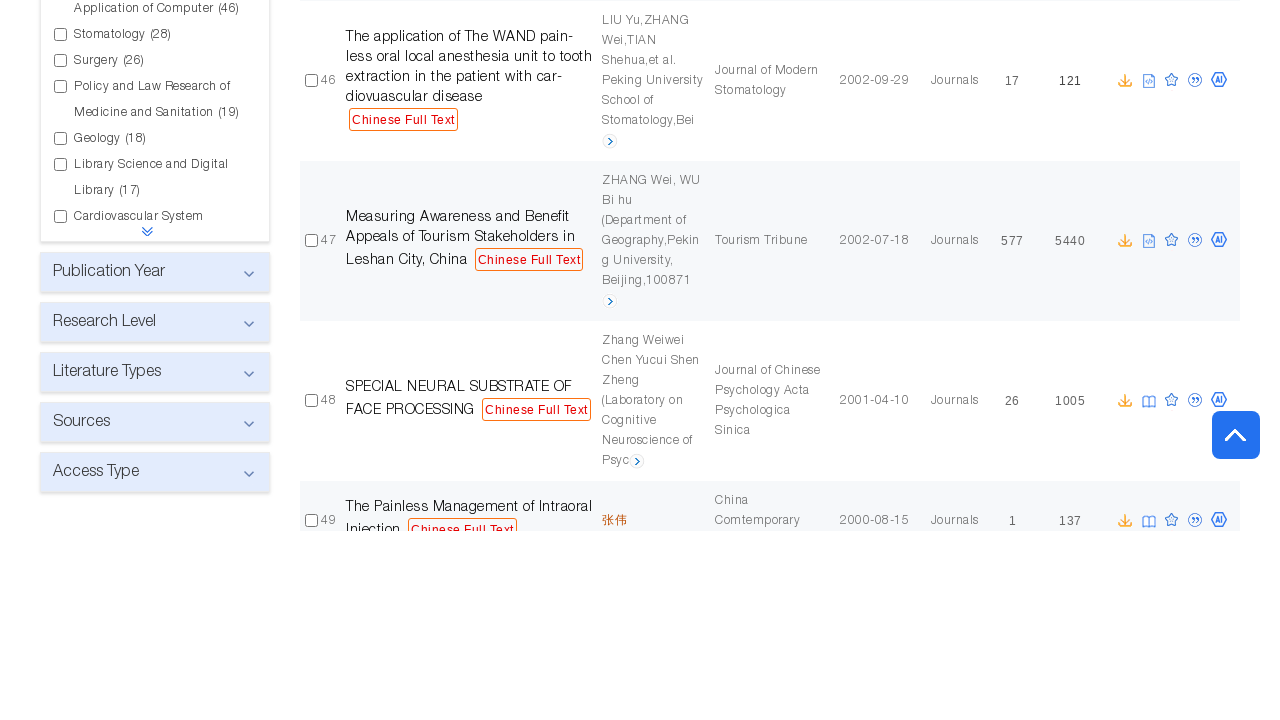